Navigates to the SeleniumBase demo page and clicks on the "seleniumbase.com" link to test link navigation functionality.

Starting URL: https://seleniumbase.io/demo_page

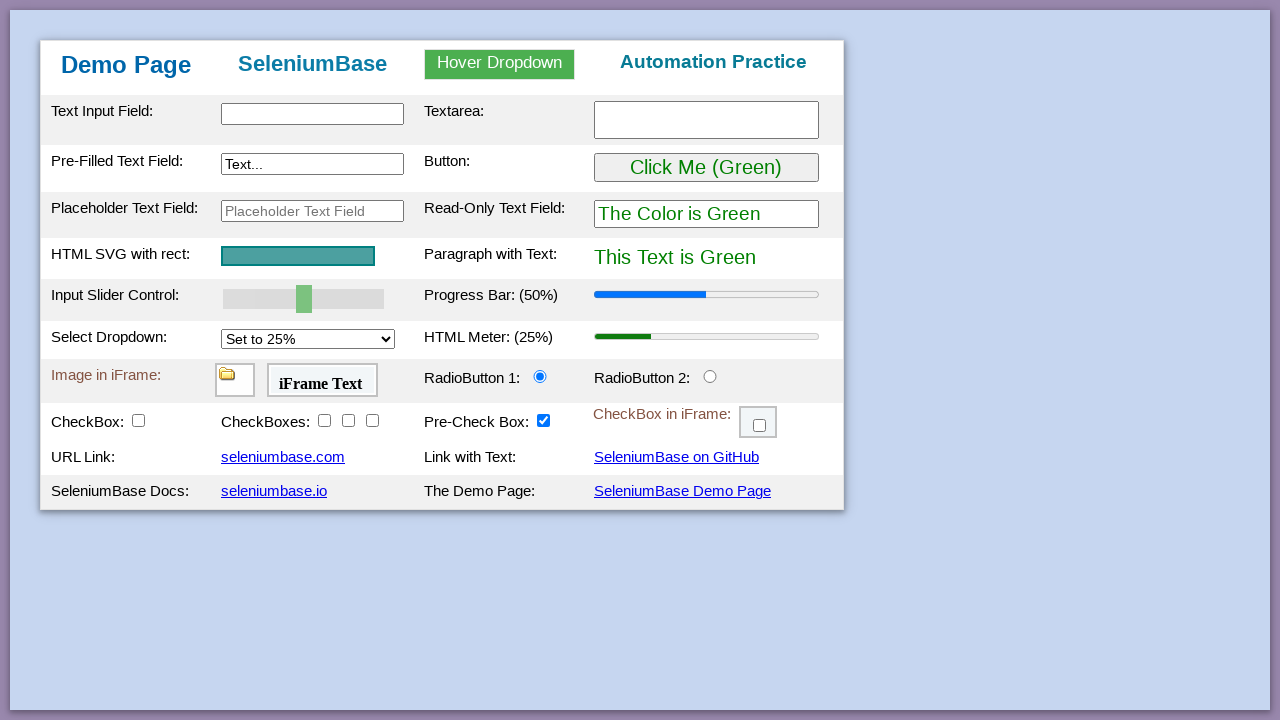

Navigated to SeleniumBase demo page
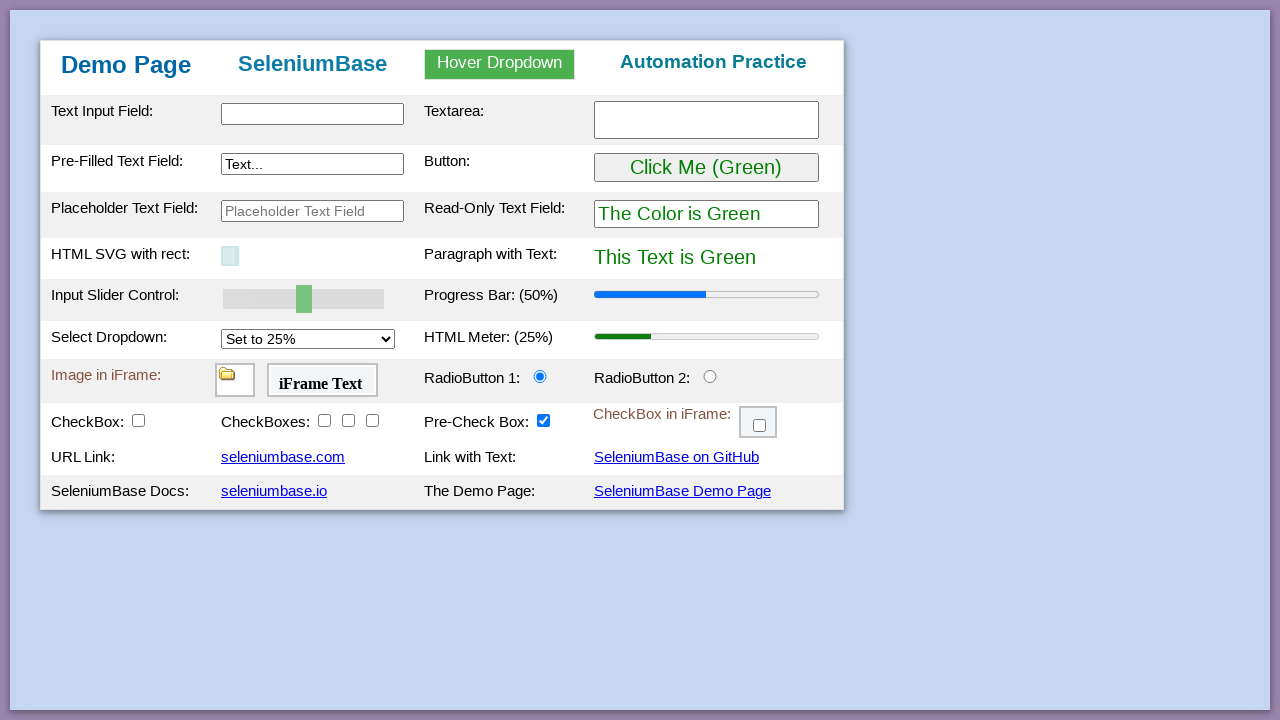

Clicked on the 'seleniumbase.com' link at (283, 457) on text=seleniumbase.com
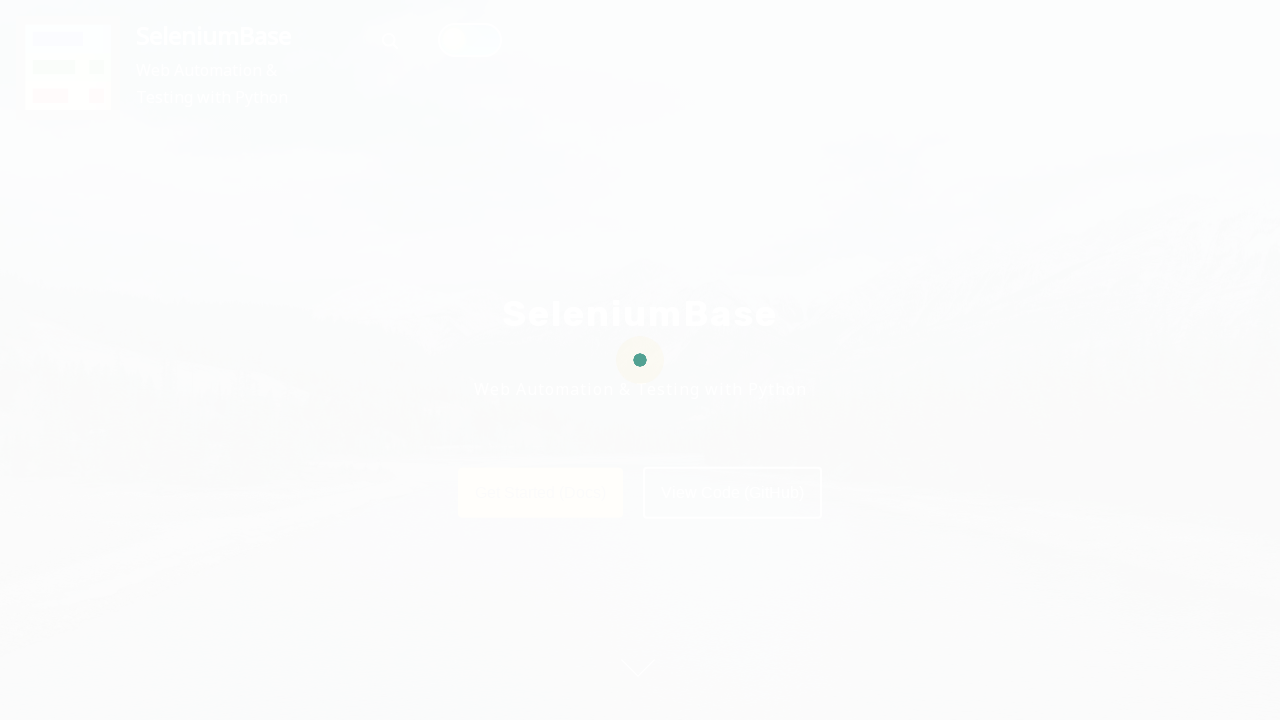

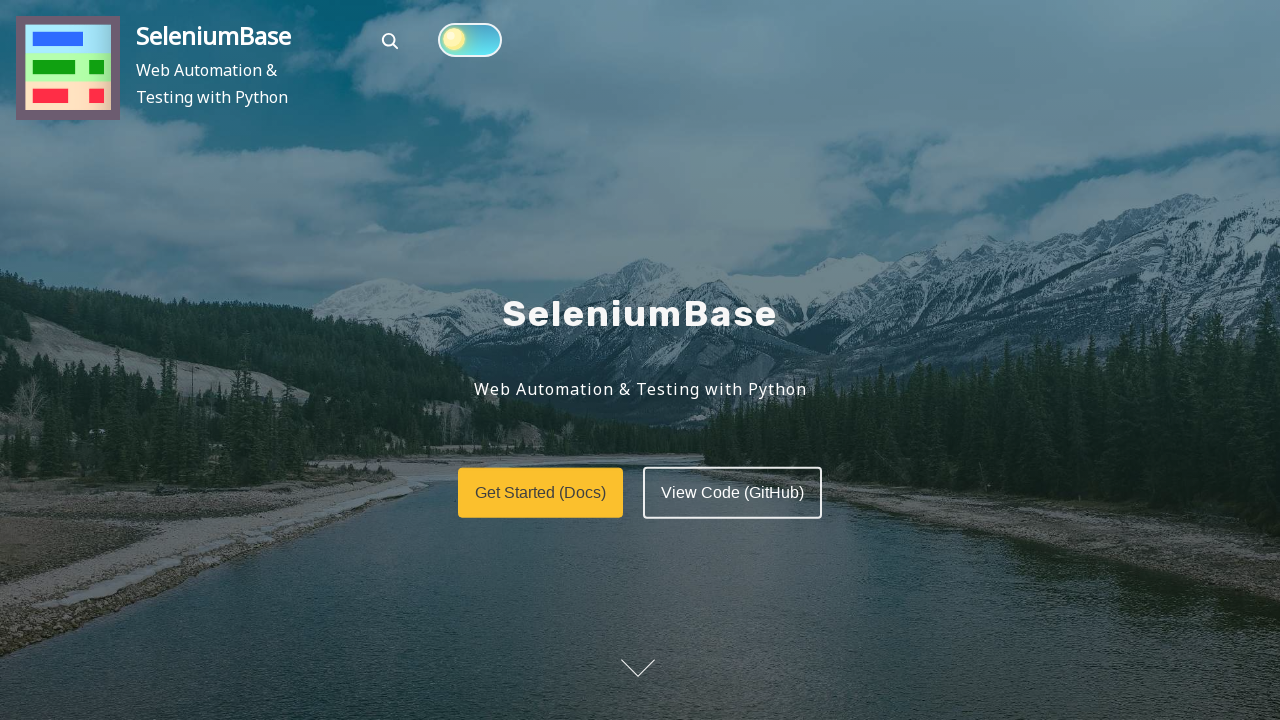